Tests interaction with elements inside nested shadow DOM by finding and filling a pizza input field

Starting URL: https://selectorshub.com/iframe-in-shadow-dom/

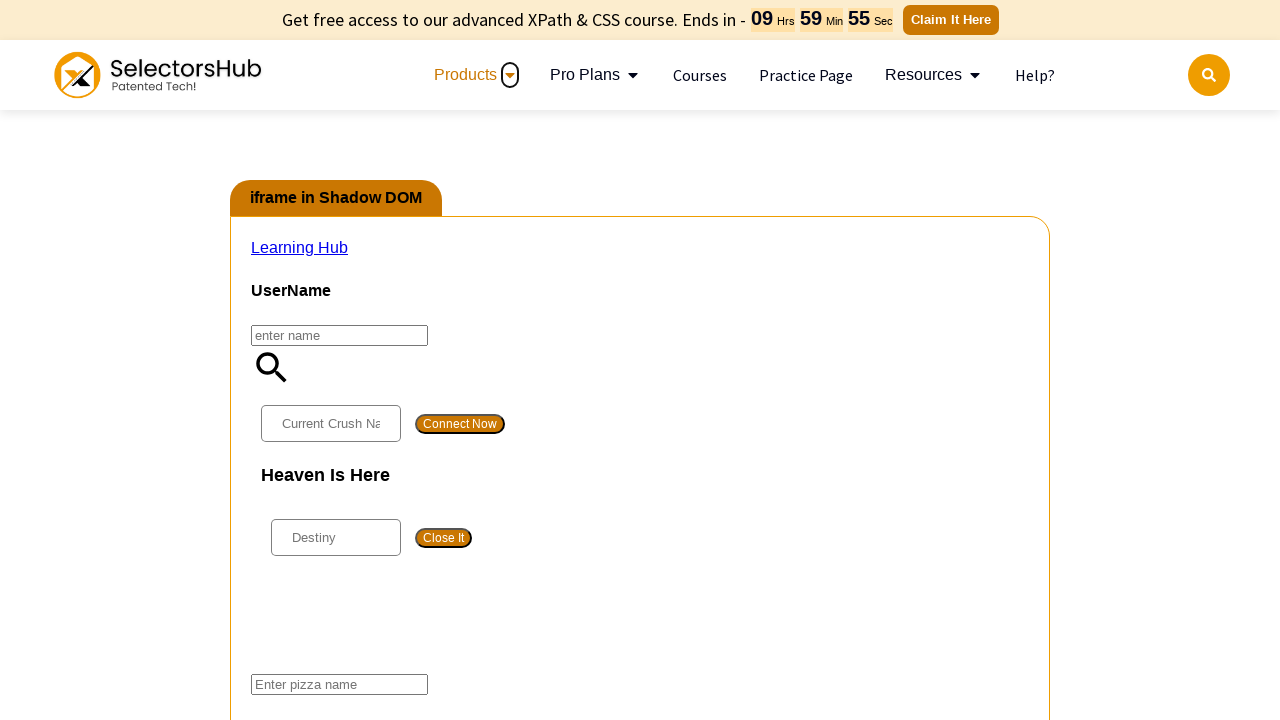

Waited 4000ms for page to fully load
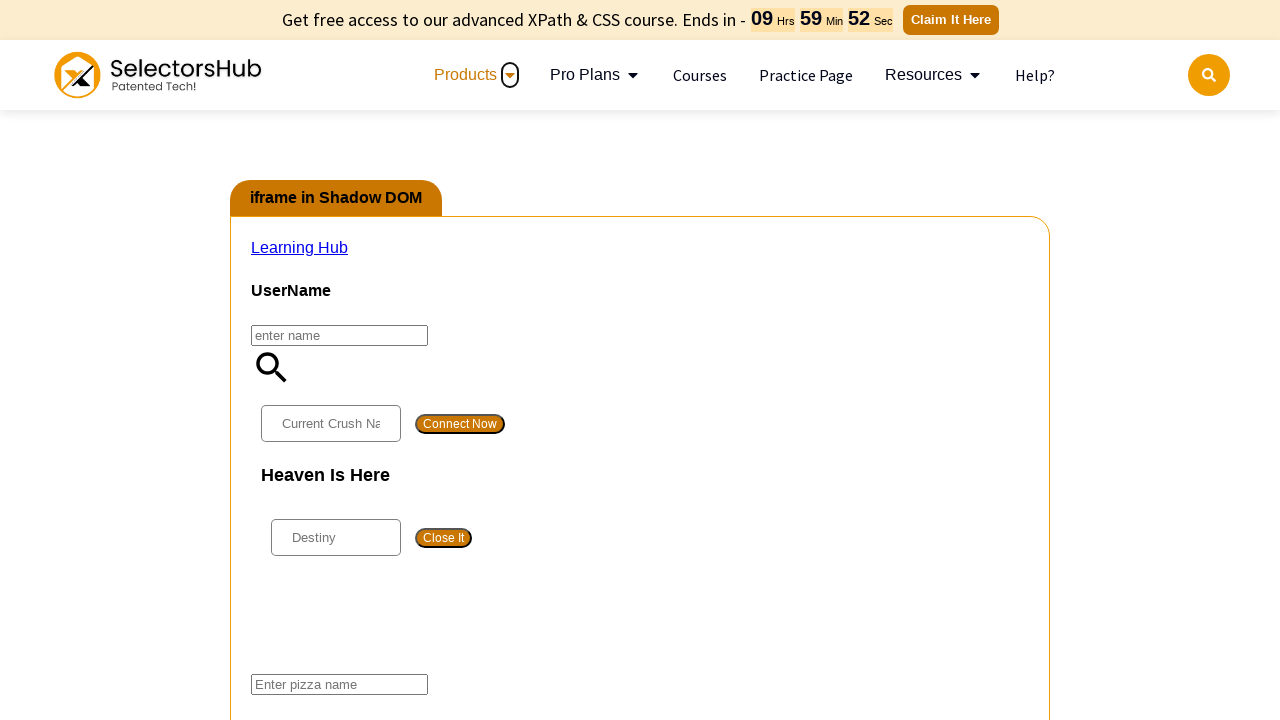

Located pizza input element inside nested shadow DOM
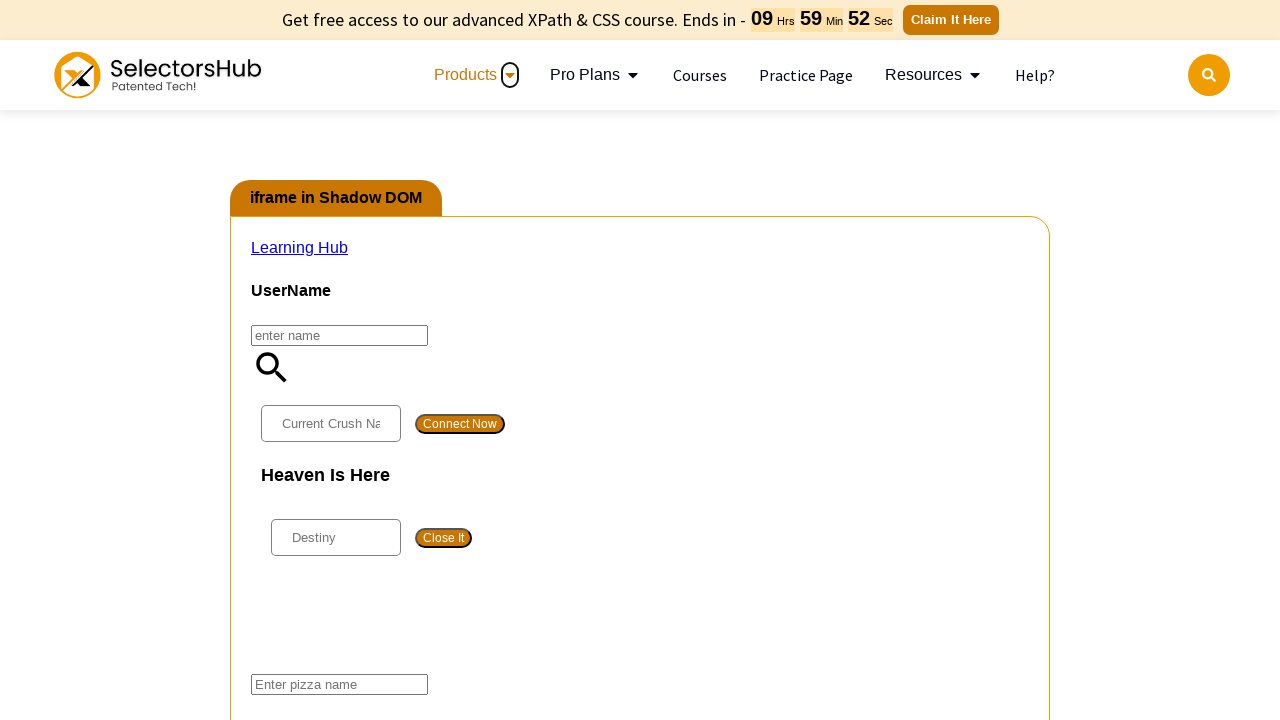

Filled pizza input field with 'Veg Pizza' and dispatched input event
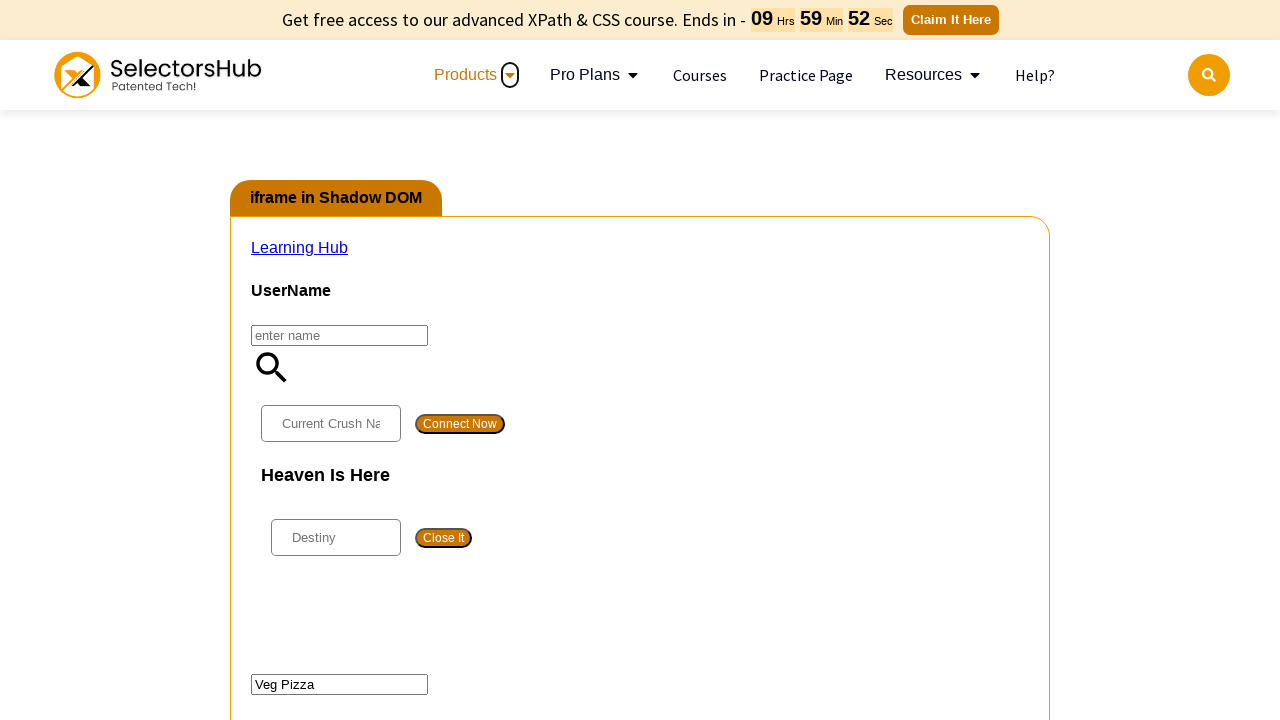

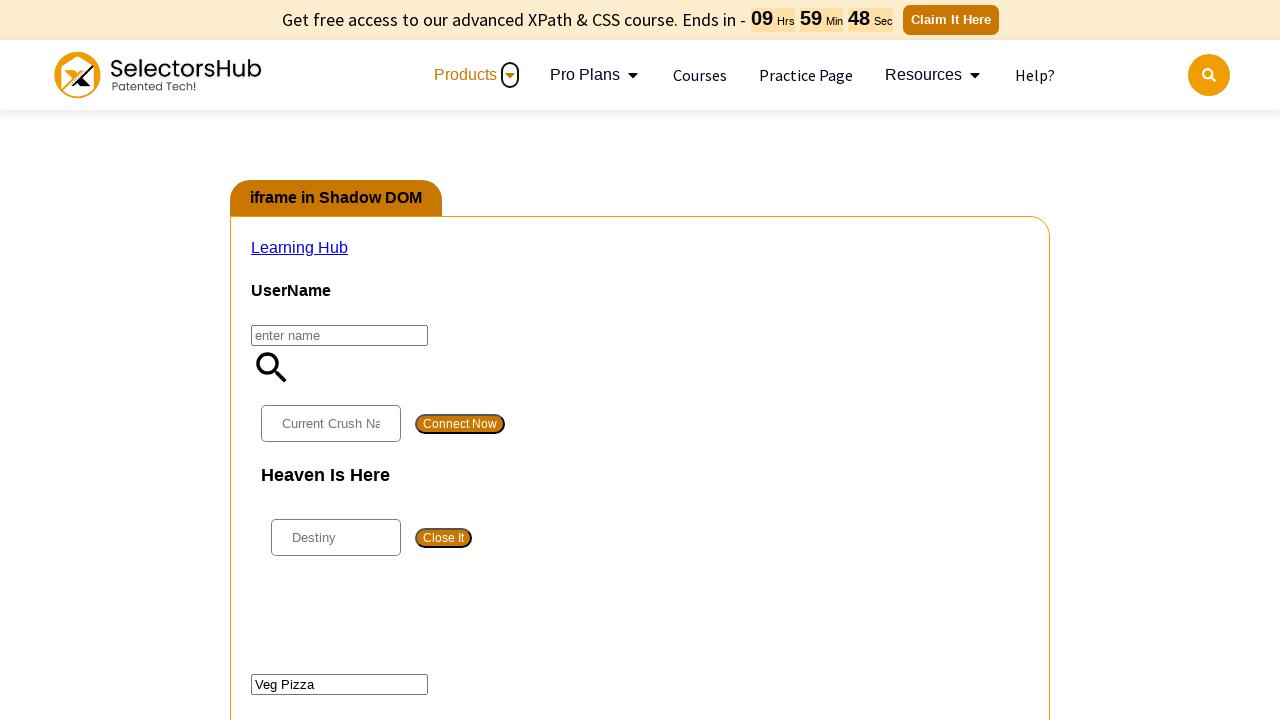